Tests browser window handling by clicking buttons that open new tabs/windows, switching to the new window, closing it, and switching back to the original window. Tests three scenarios: new tab, new window, and message window.

Starting URL: https://demoqa.com/browser-windows

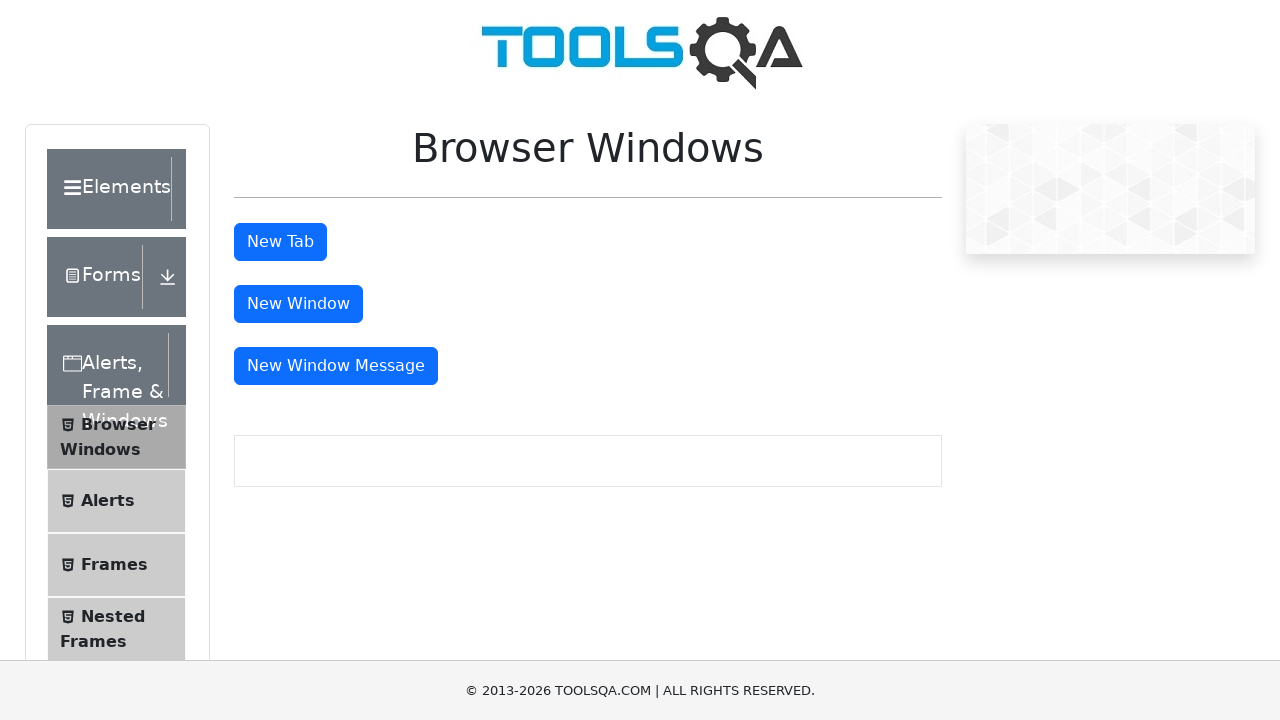

Clicked button to open new tab at (280, 242) on #tabButton
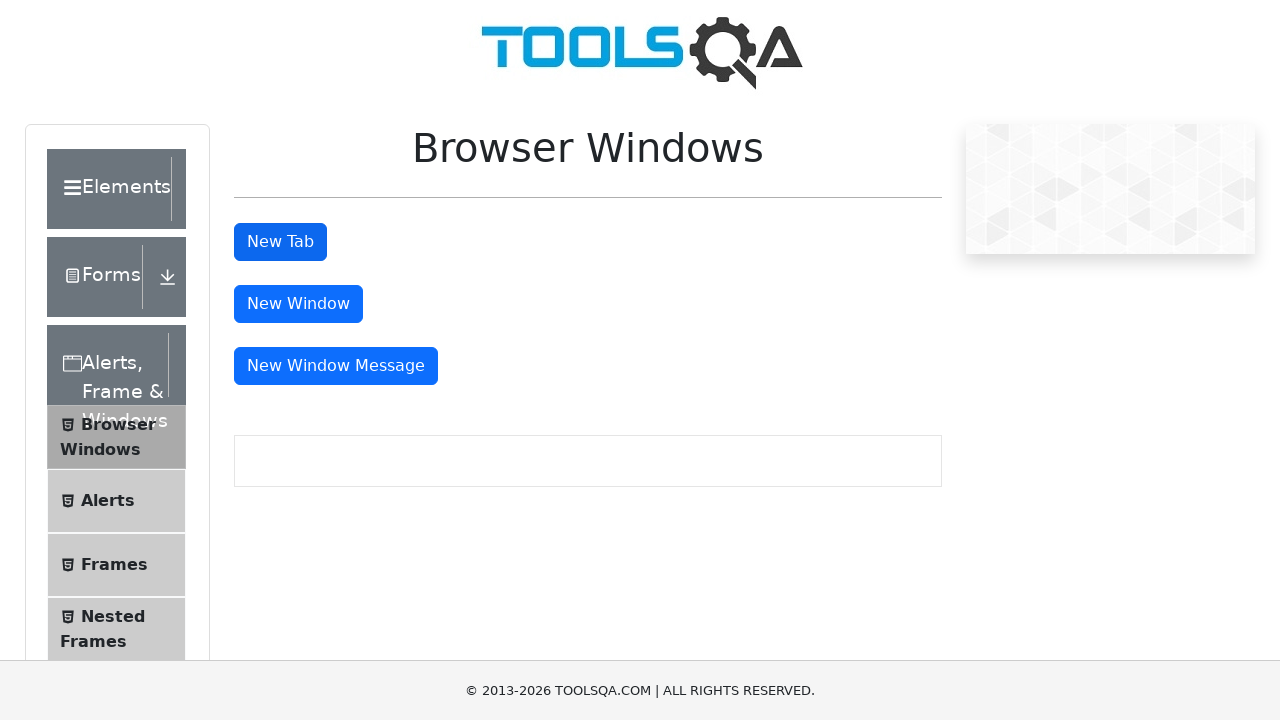

Waited for new tab to load
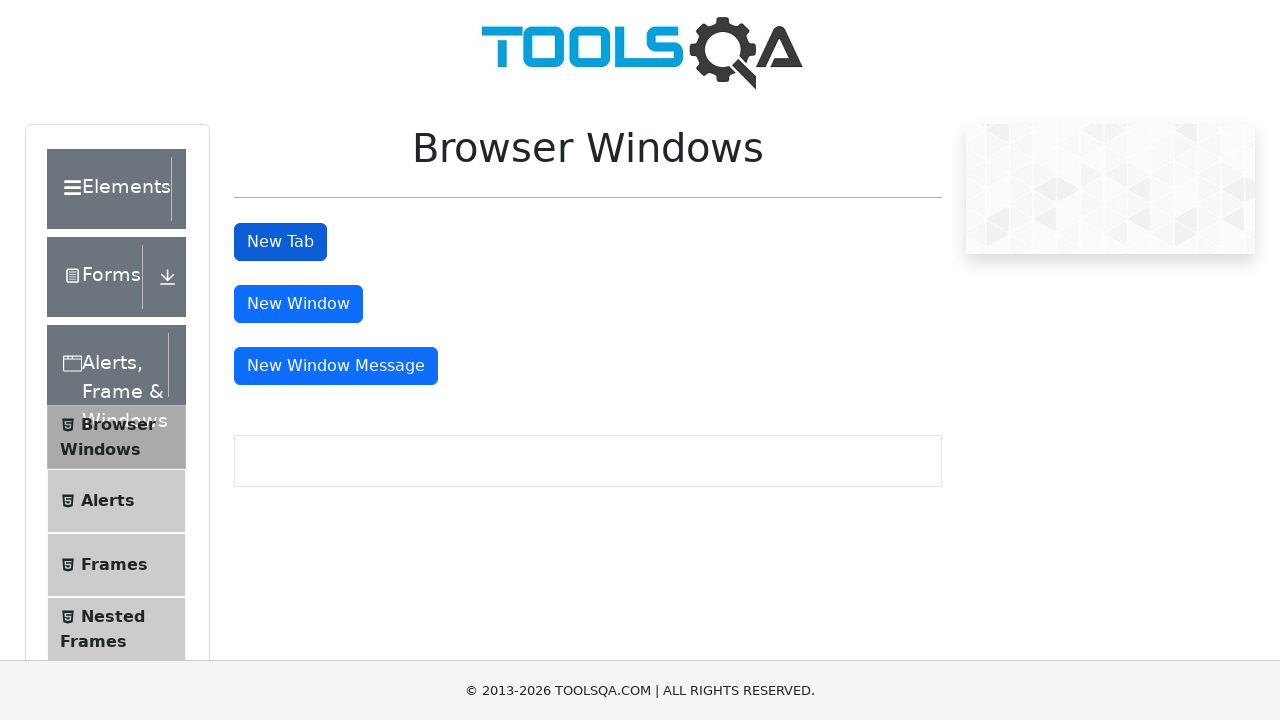

Obtained reference to new tab
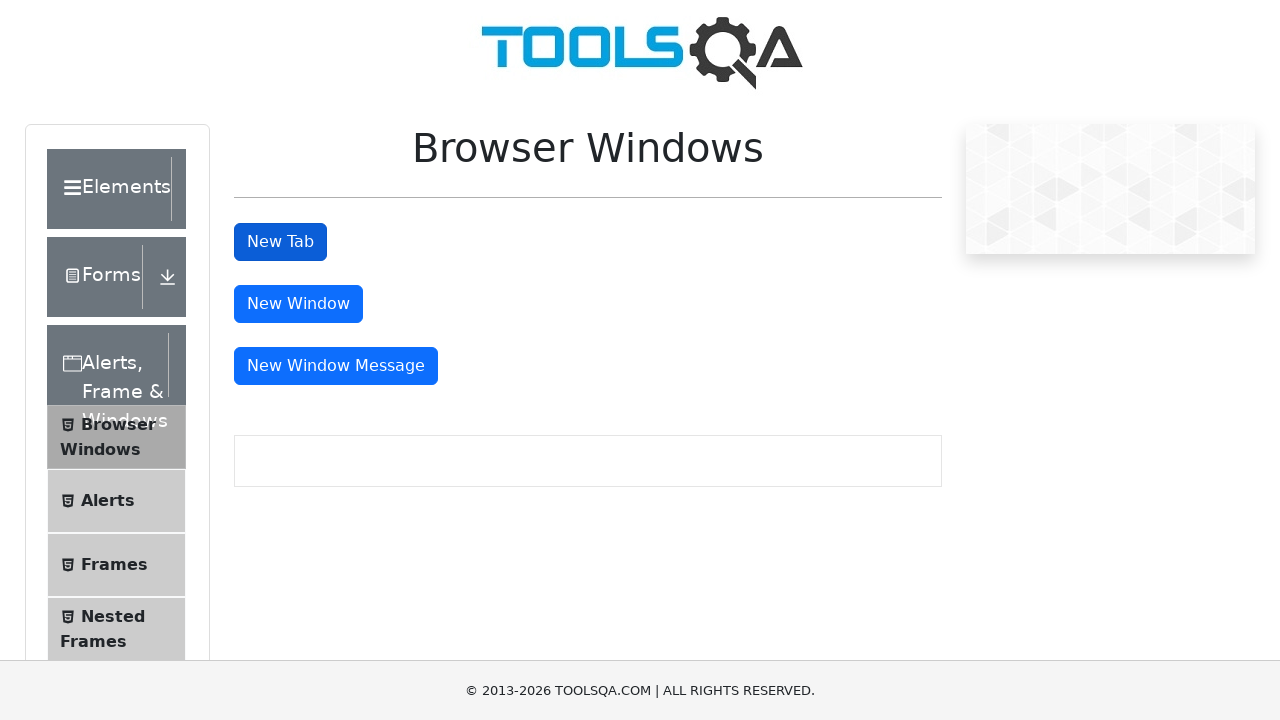

Closed new tab
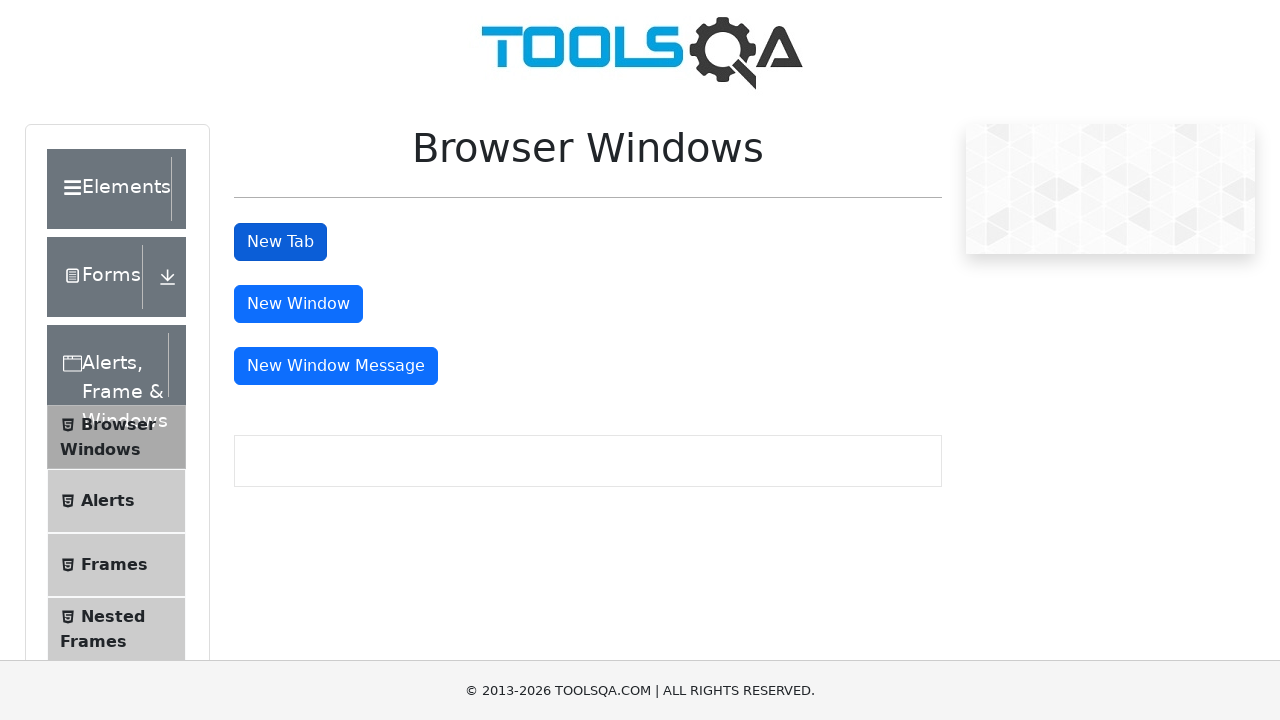

Clicked button to open new window at (298, 304) on #windowButton
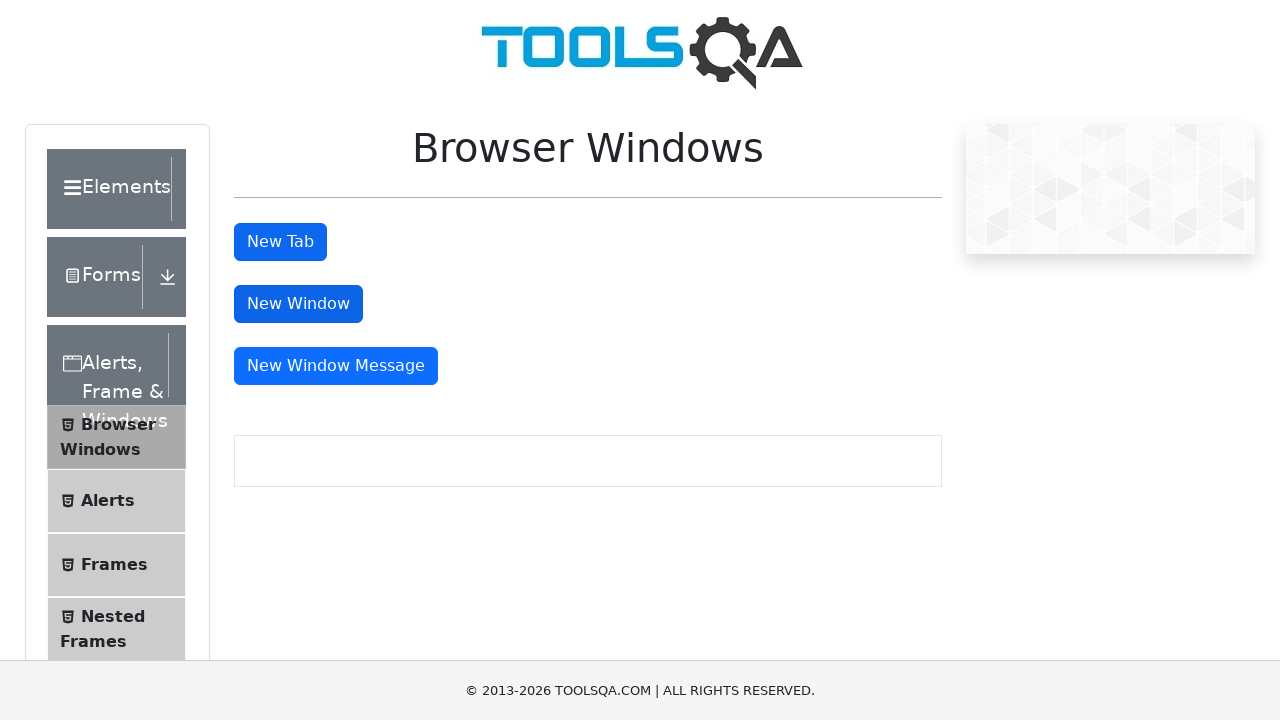

Waited for new window to load
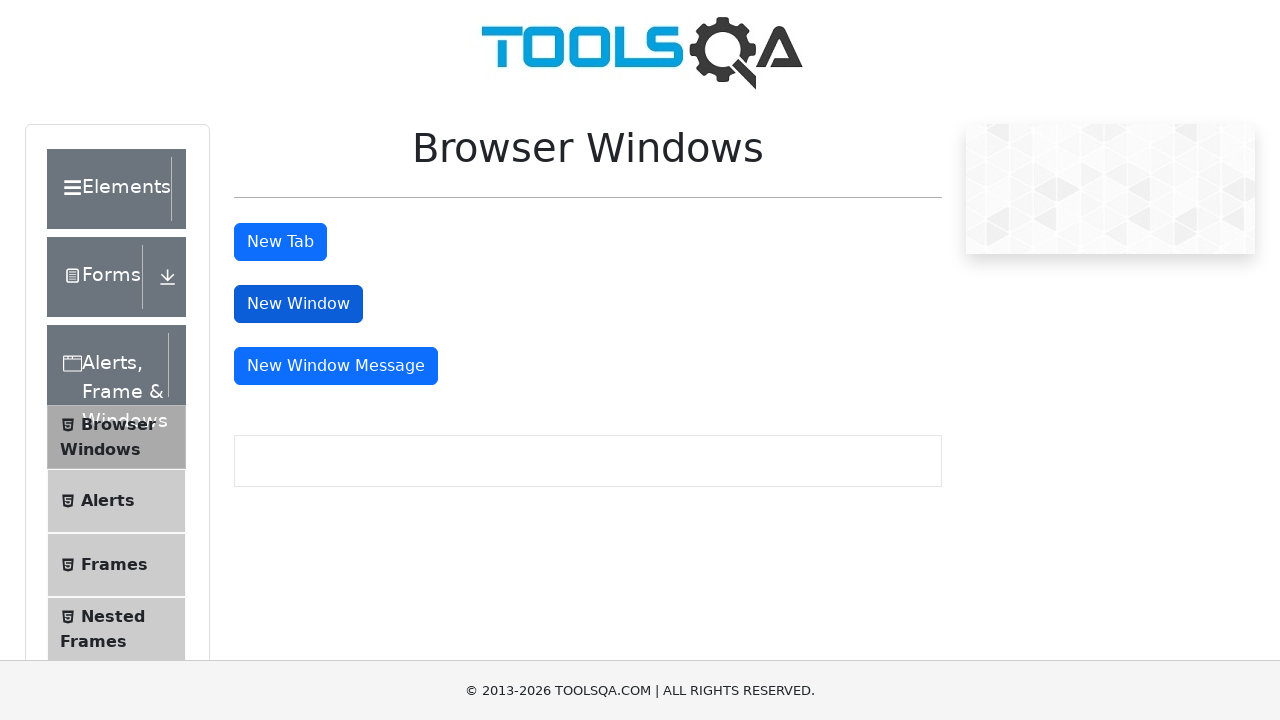

Obtained reference to new window
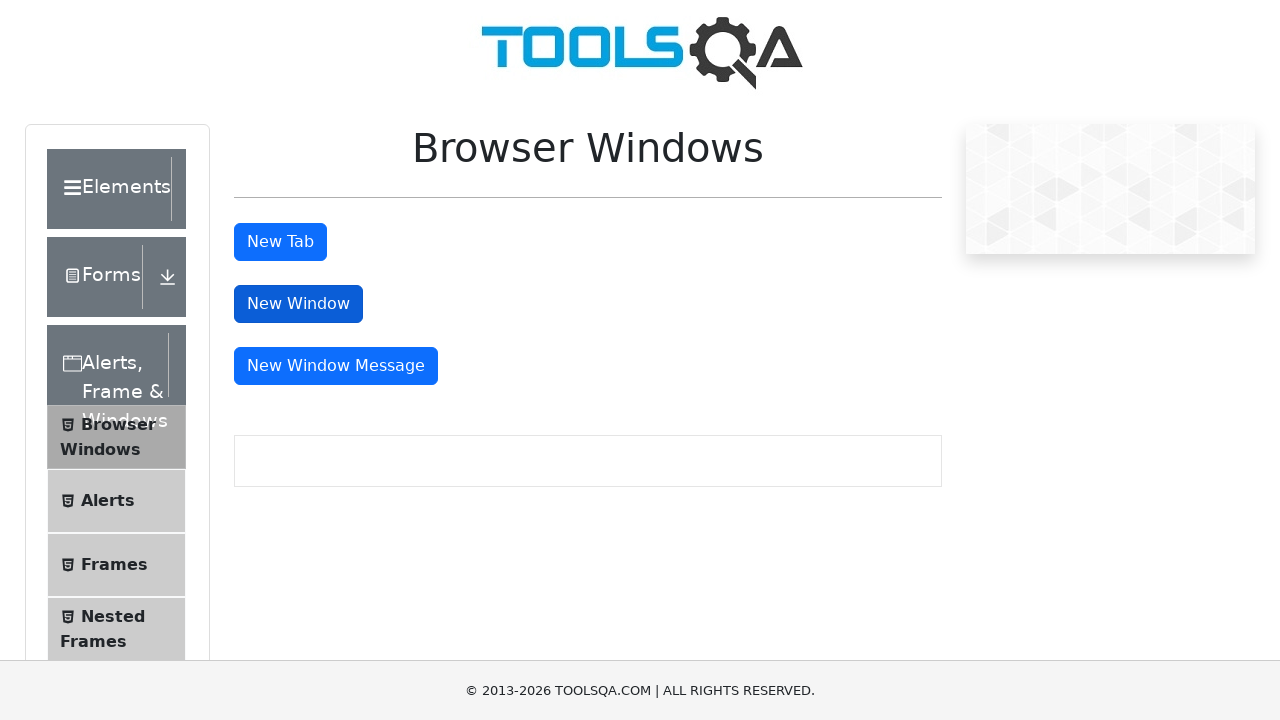

Closed new window
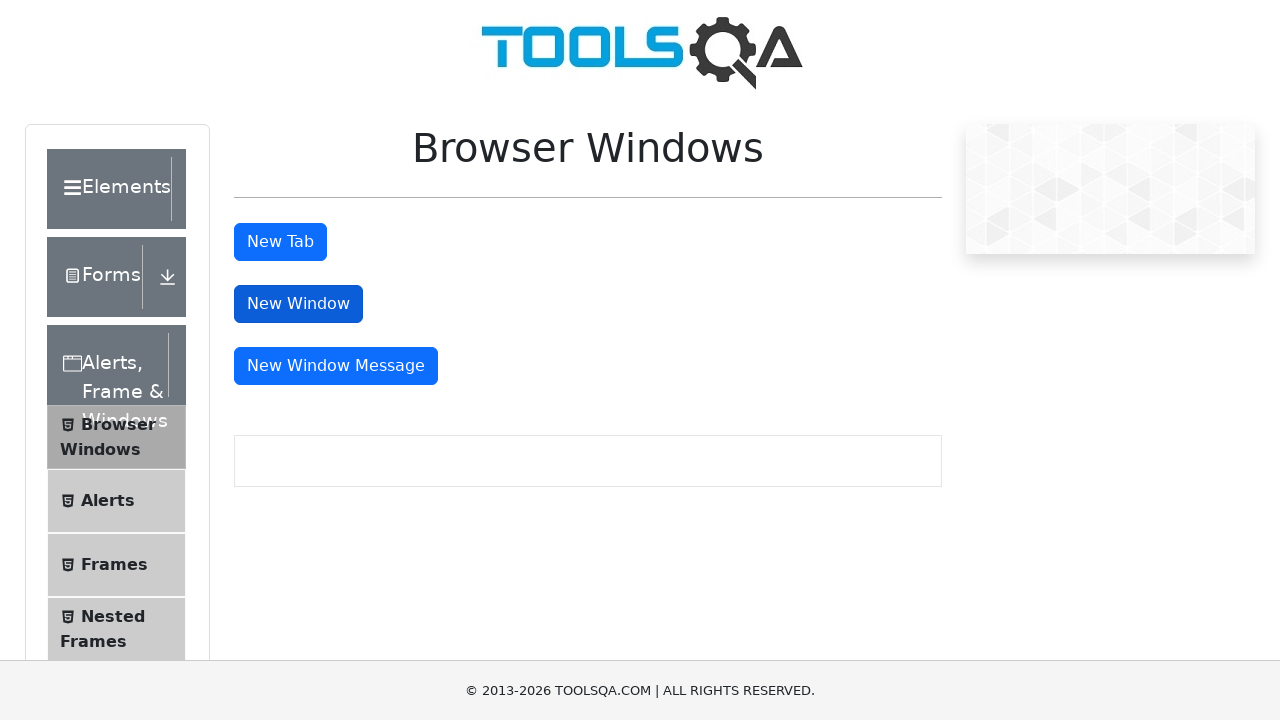

Clicked button to open message window at (336, 366) on #messageWindowButton
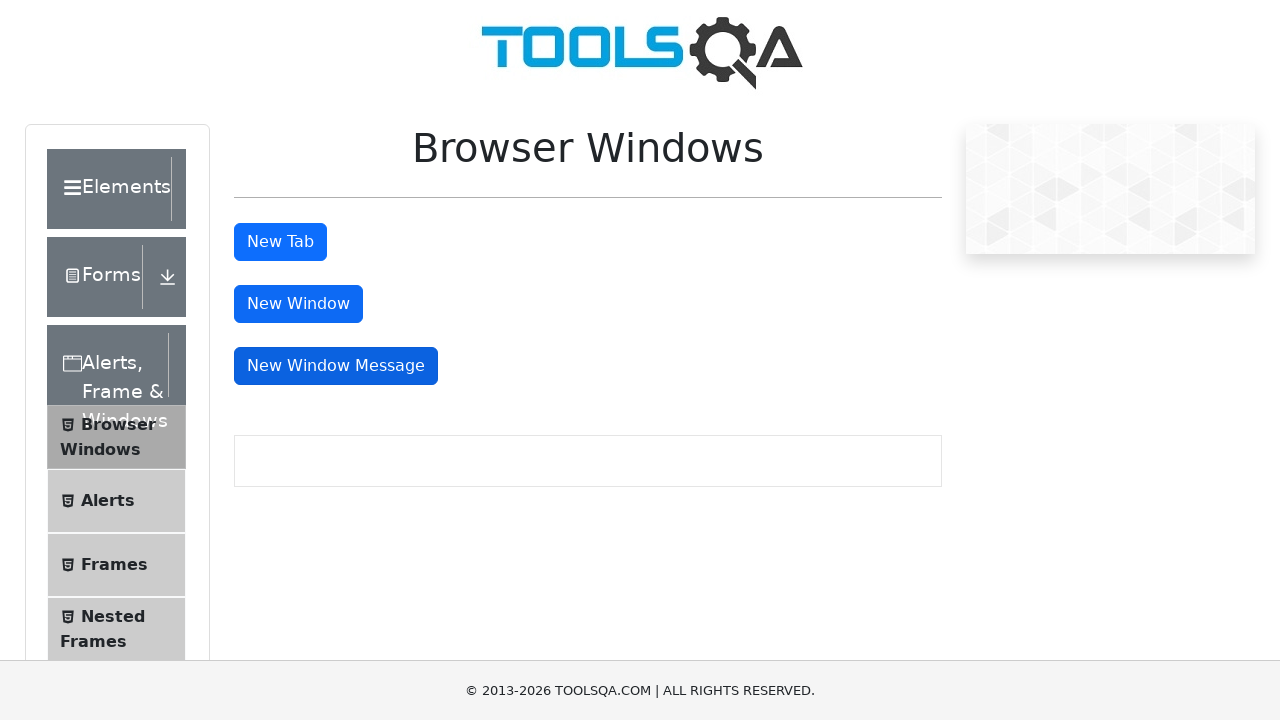

Waited for message window to load
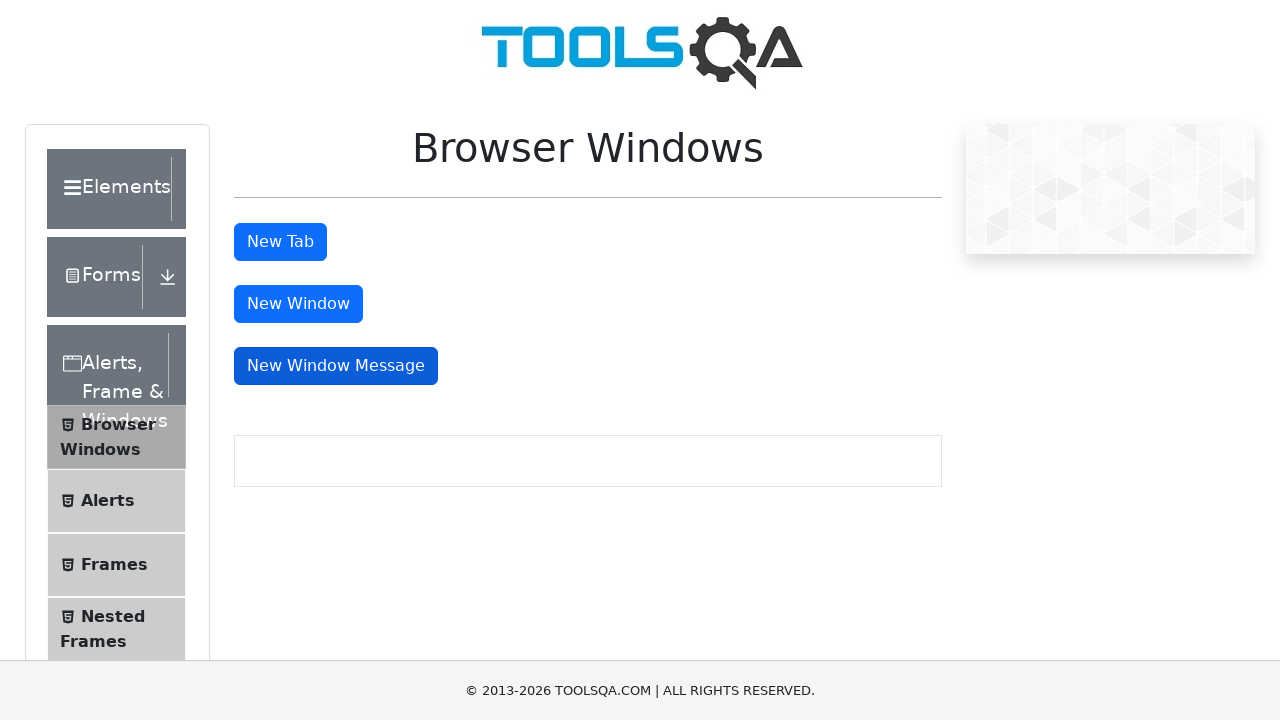

Obtained reference to message window
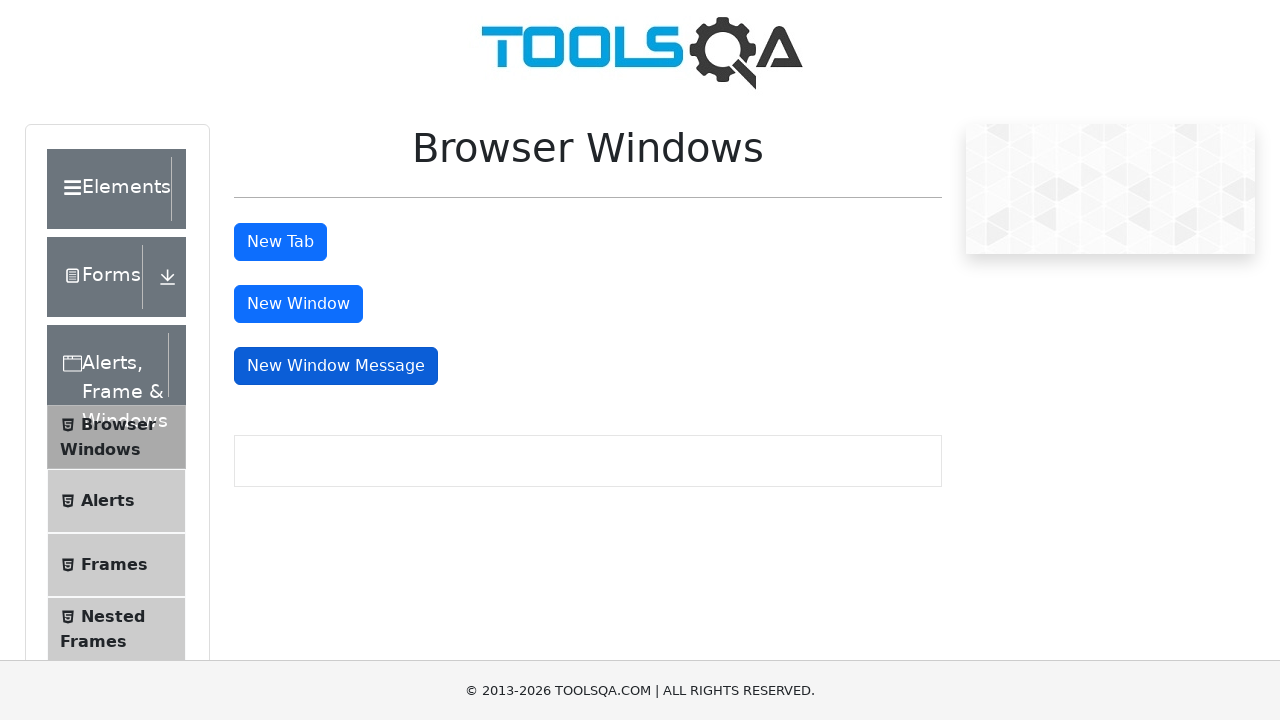

Closed message window
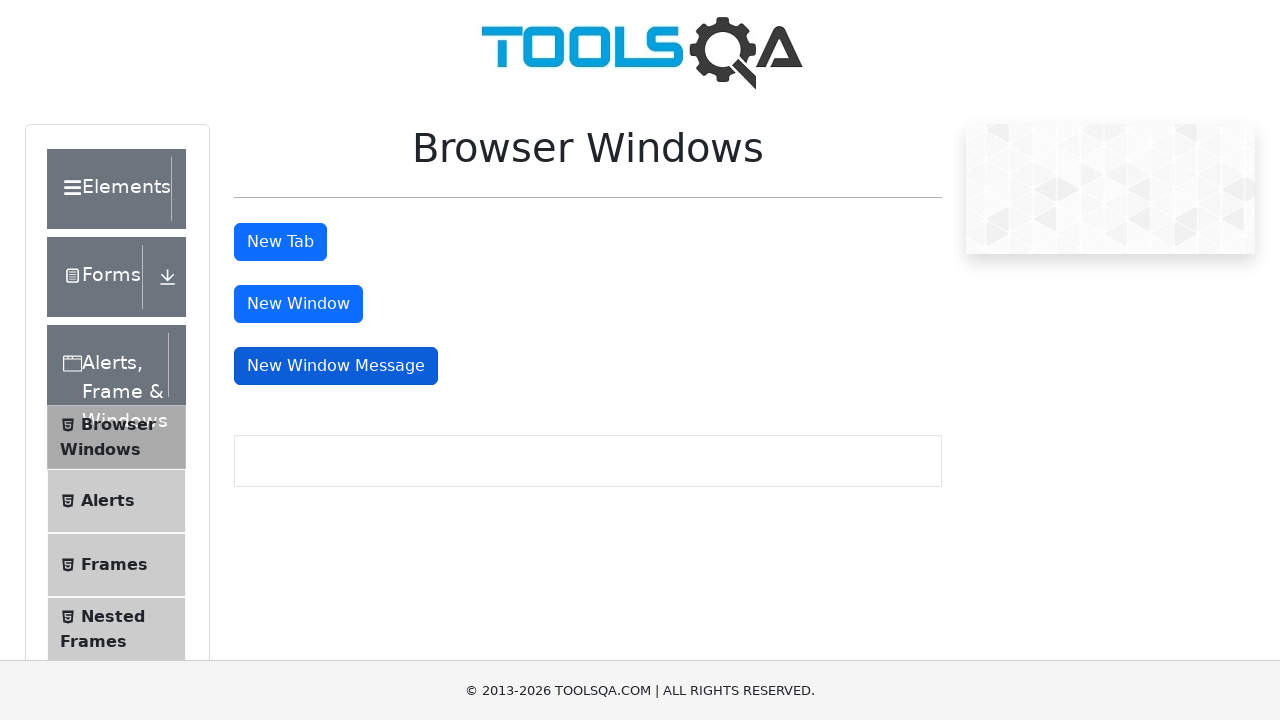

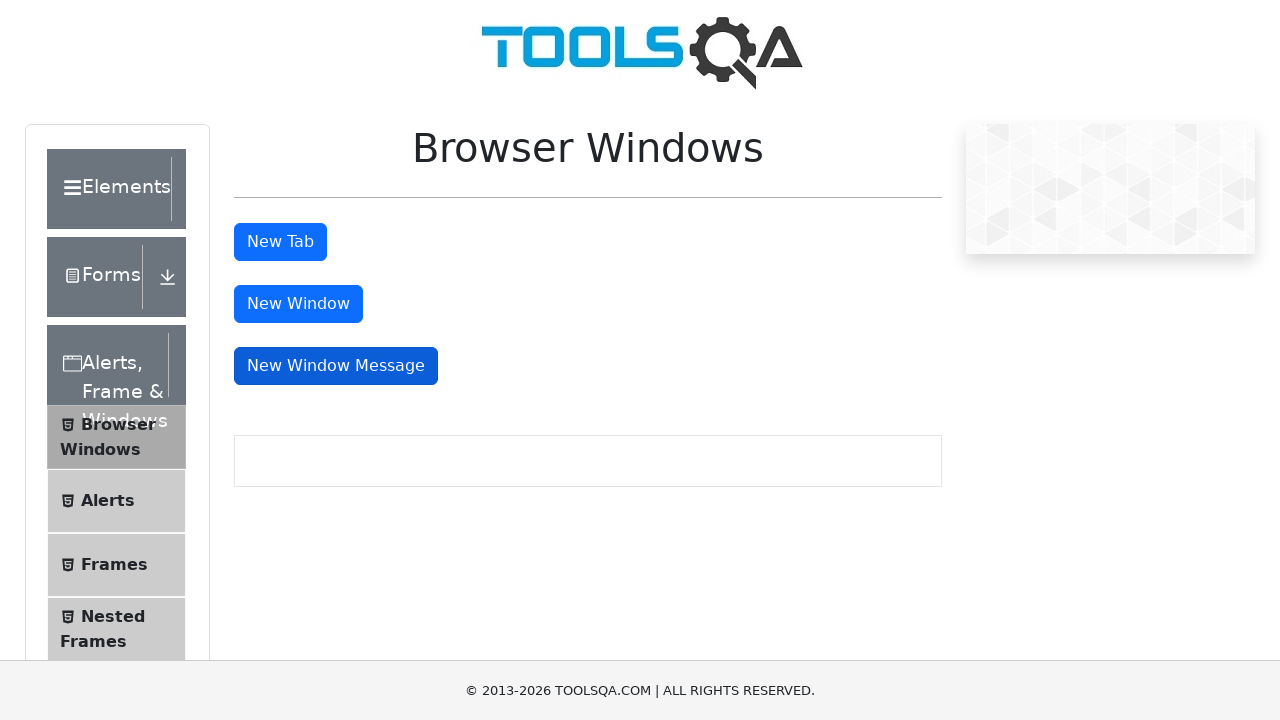